Tests modifying an API response by fetching the original data and adding a new fruit item, then verifying it appears on the page

Starting URL: https://demo.playwright.dev/api-mocking

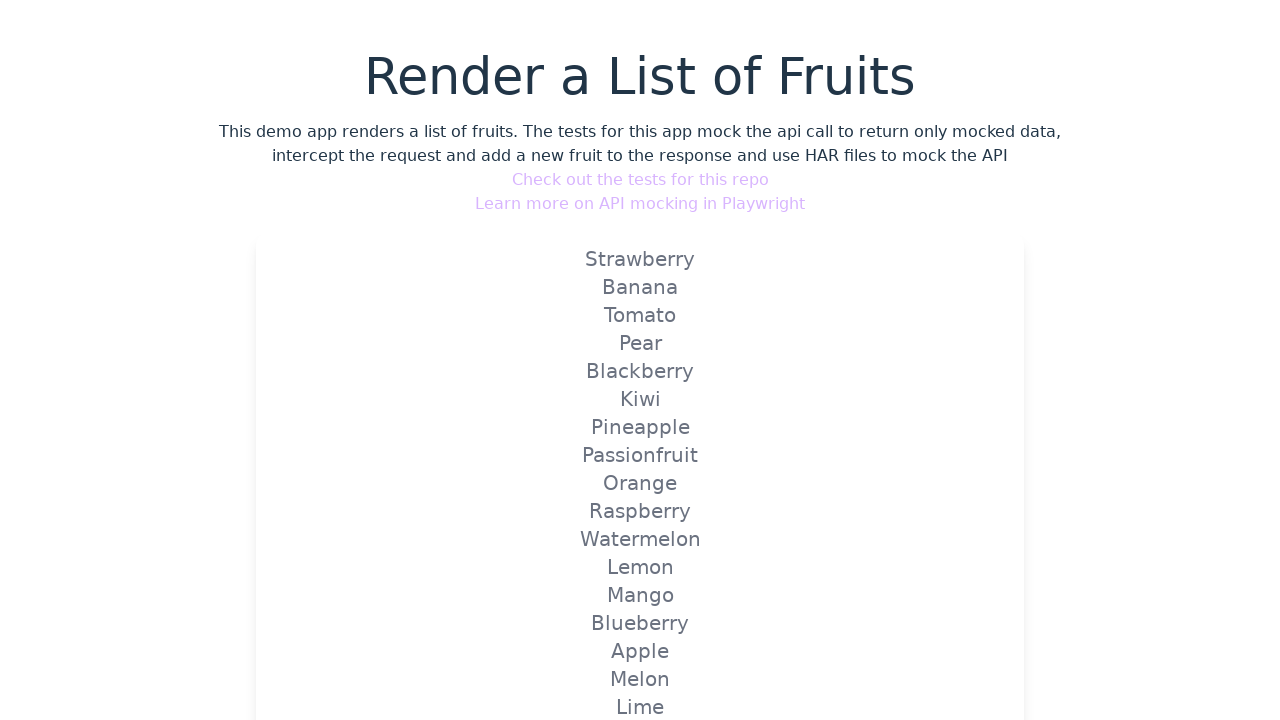

Set up route handler to intercept and modify fruits API response
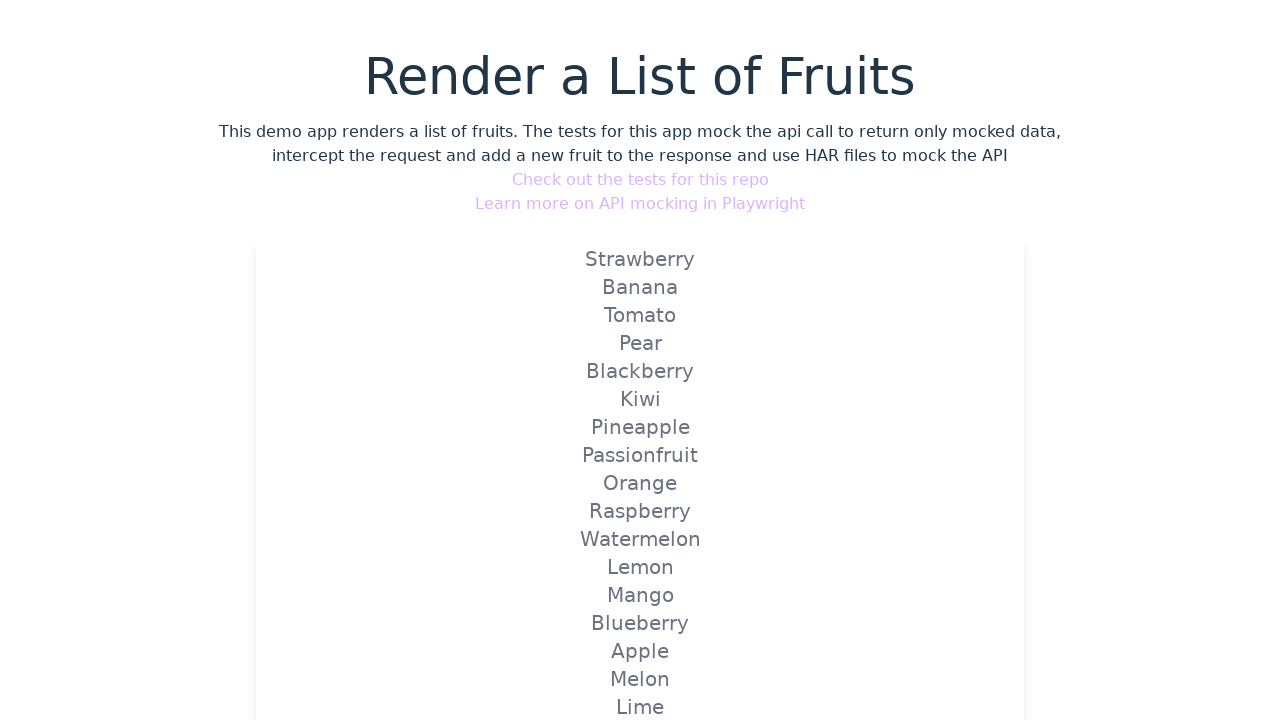

Reloaded page to apply API mock with new fruit item
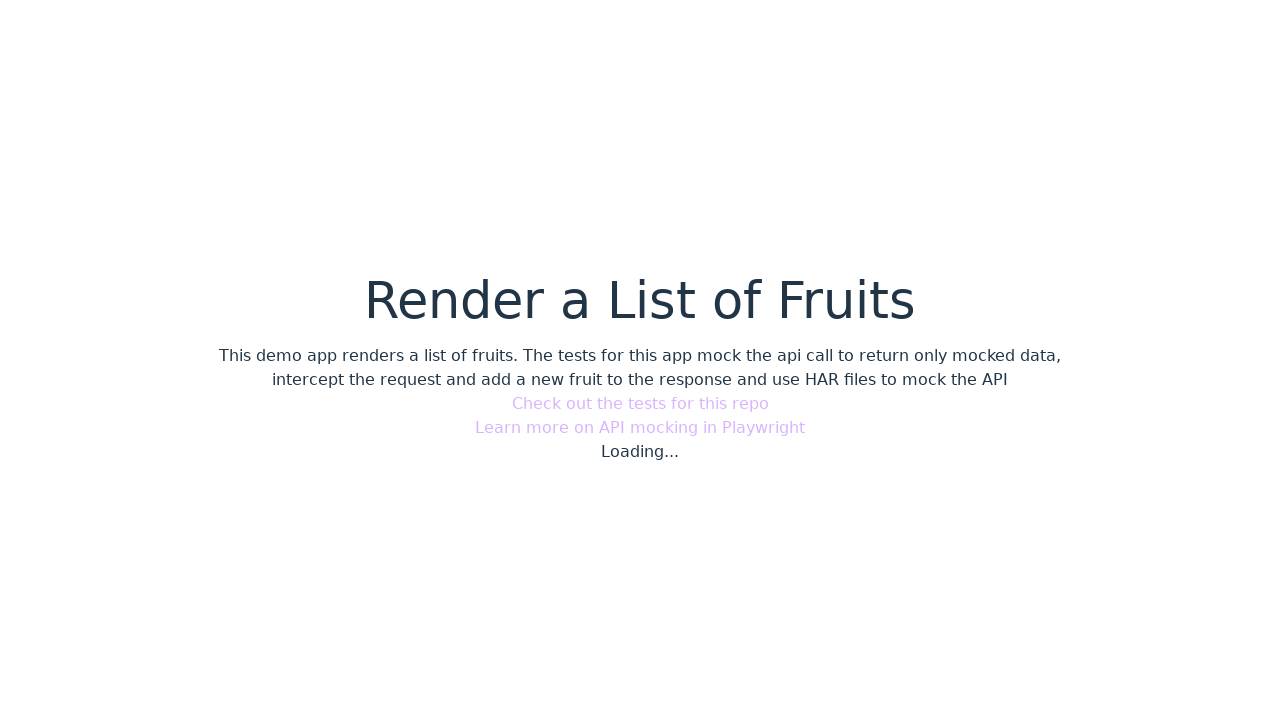

Verified that the new 'Loquat' fruit item is visible on the page
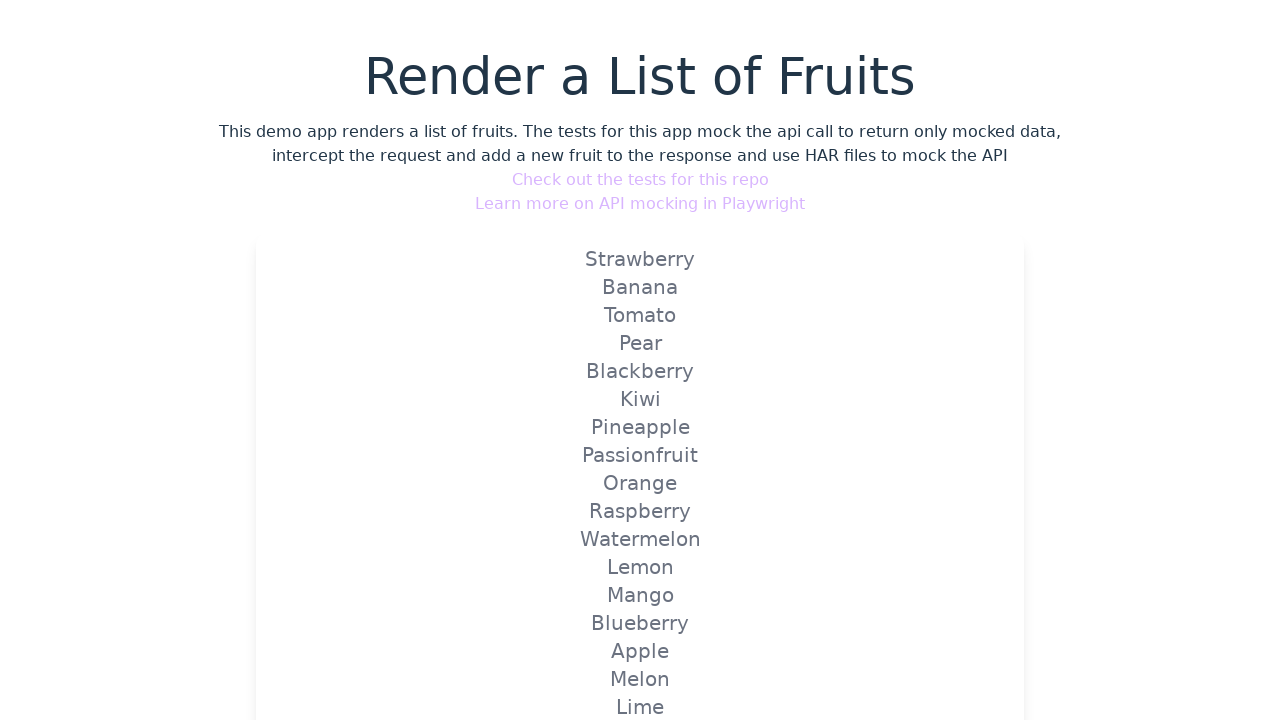

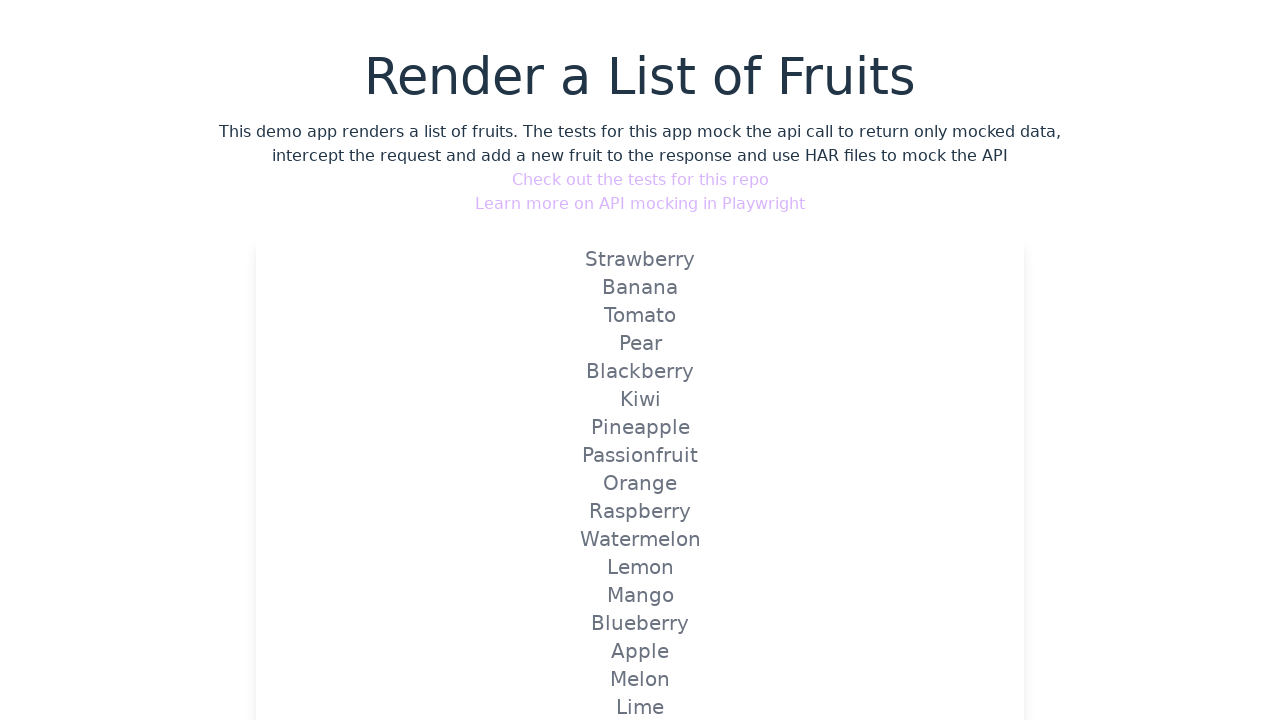